Navigates to the Cydeo practice inputs page and clicks the "Home" navigation link to verify the page title changes to "Practice"

Starting URL: https://practice.cydeo.com/inputs

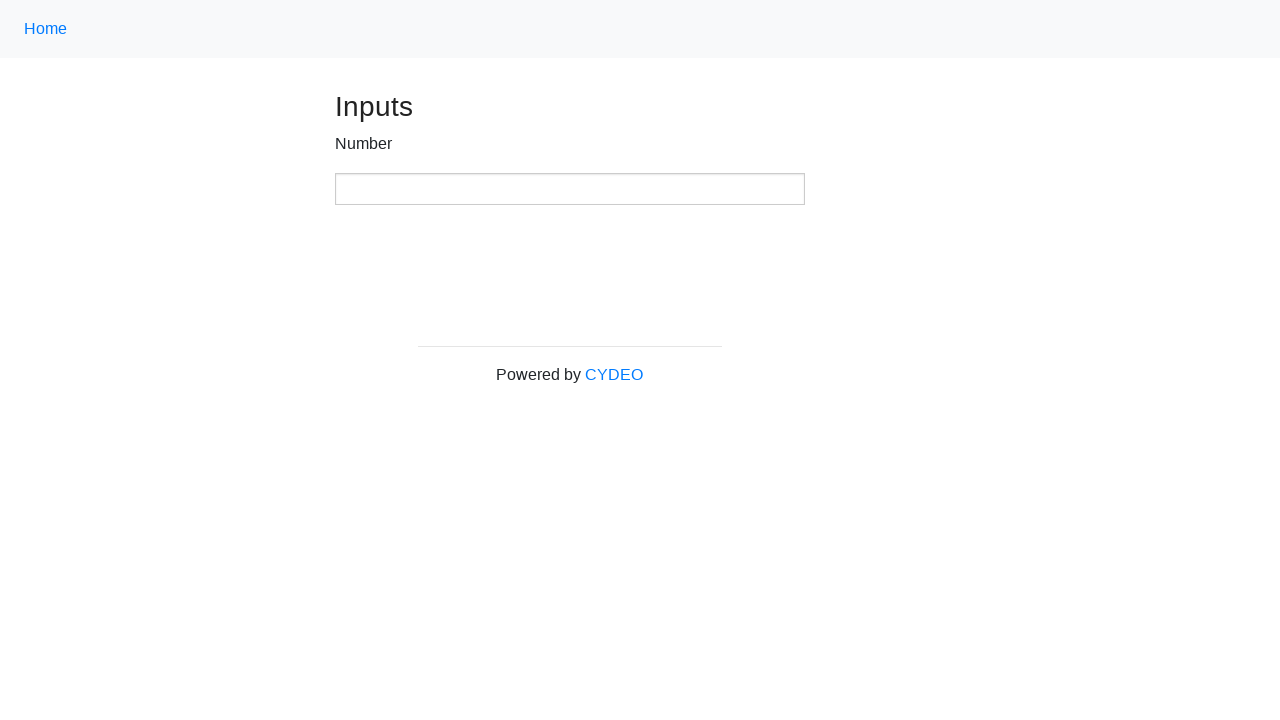

Clicked the 'Home' navigation link using class locator '.nav-link' at (46, 29) on .nav-link
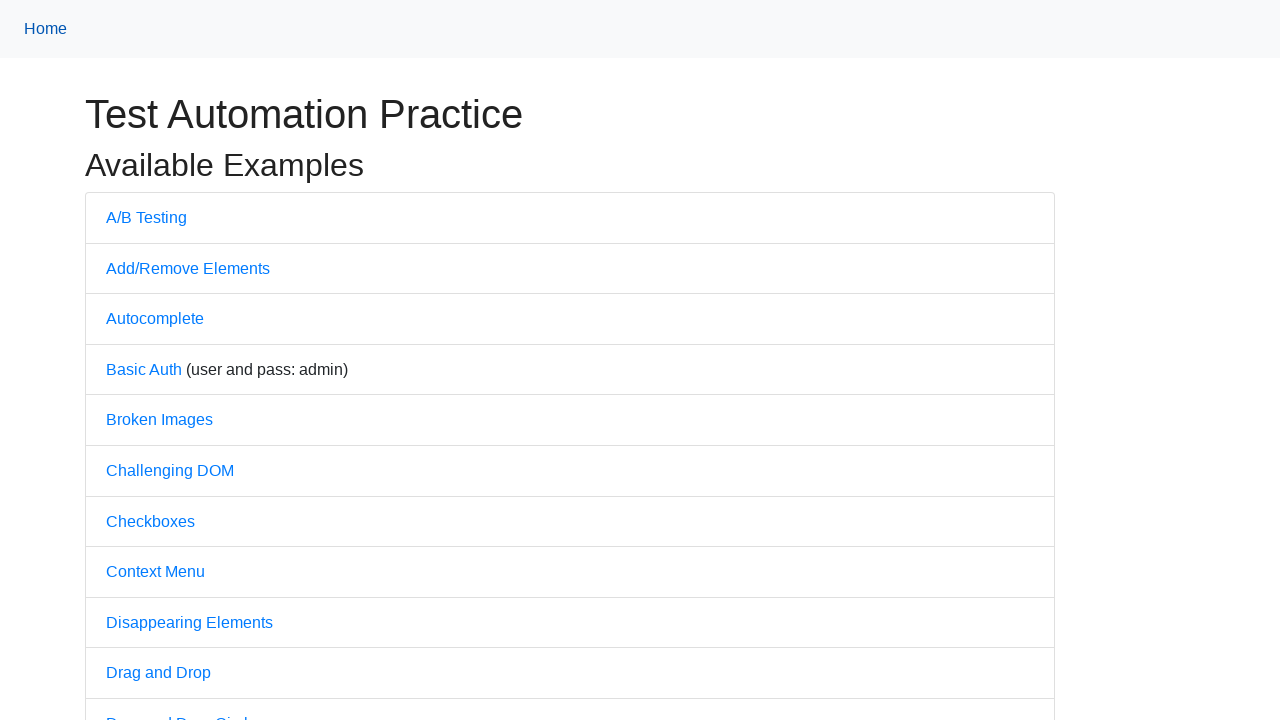

Waited for page to load (domcontentloaded state)
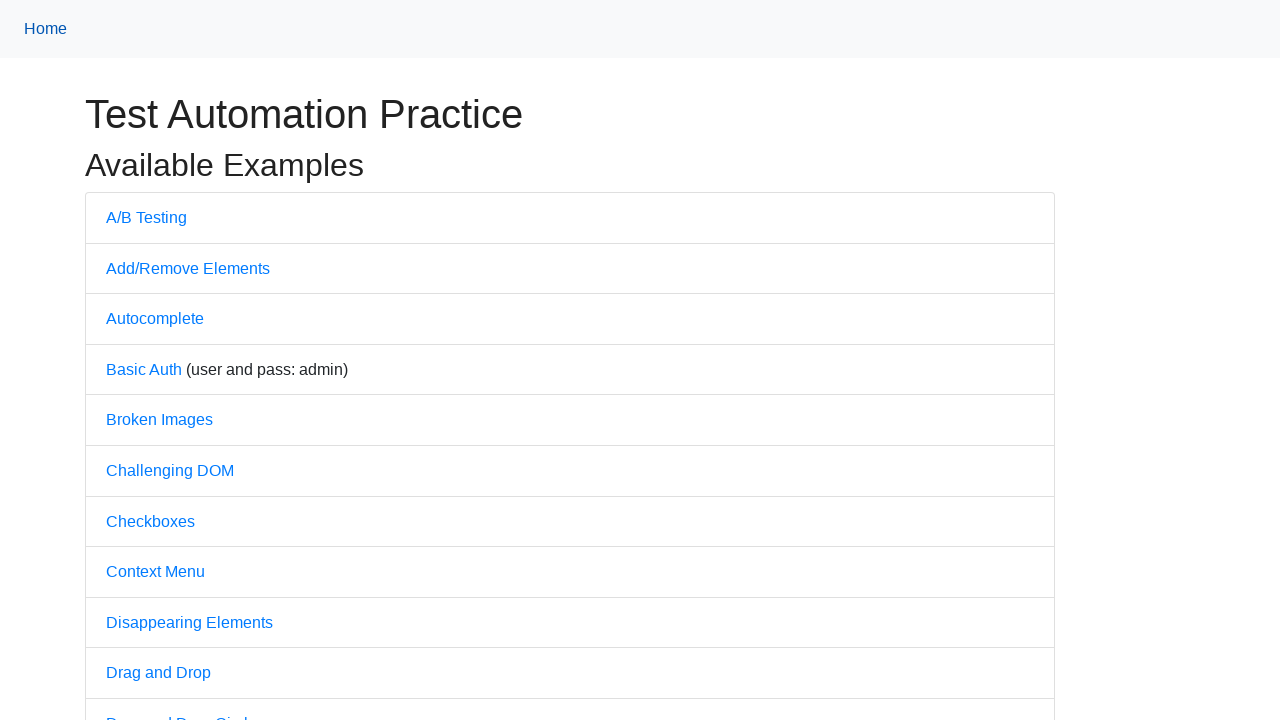

Verified page title is 'Practice'
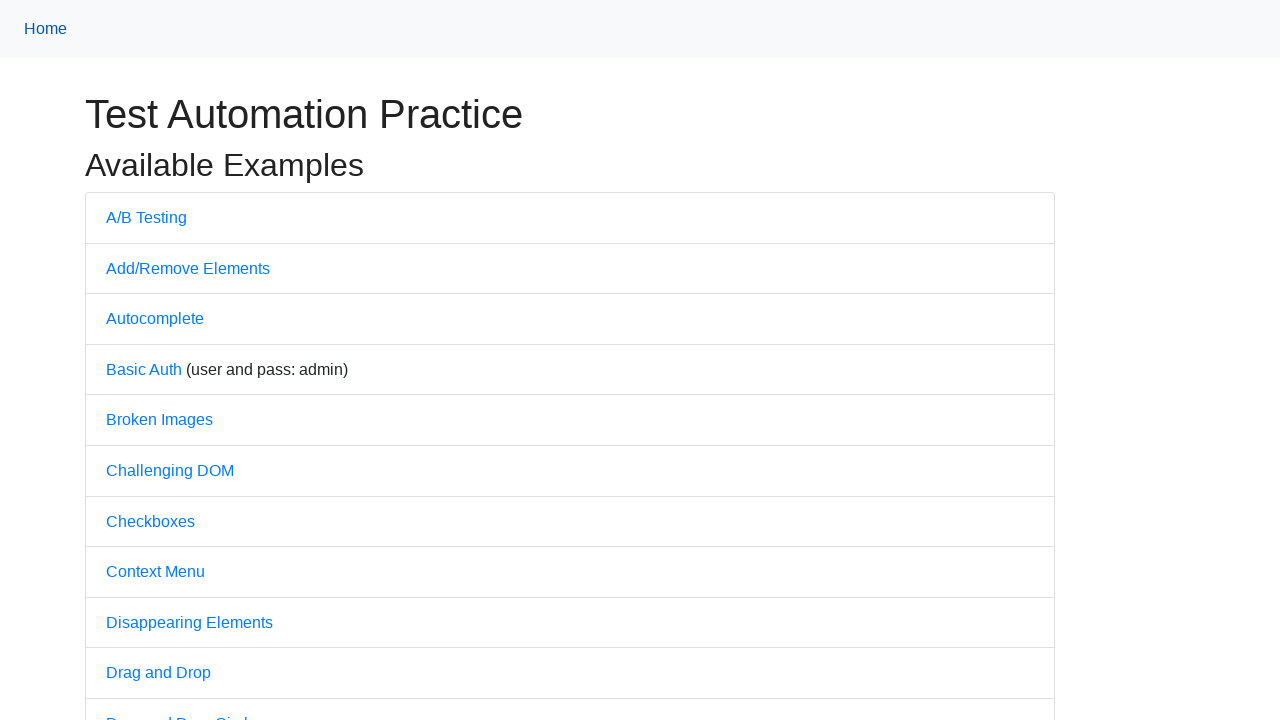

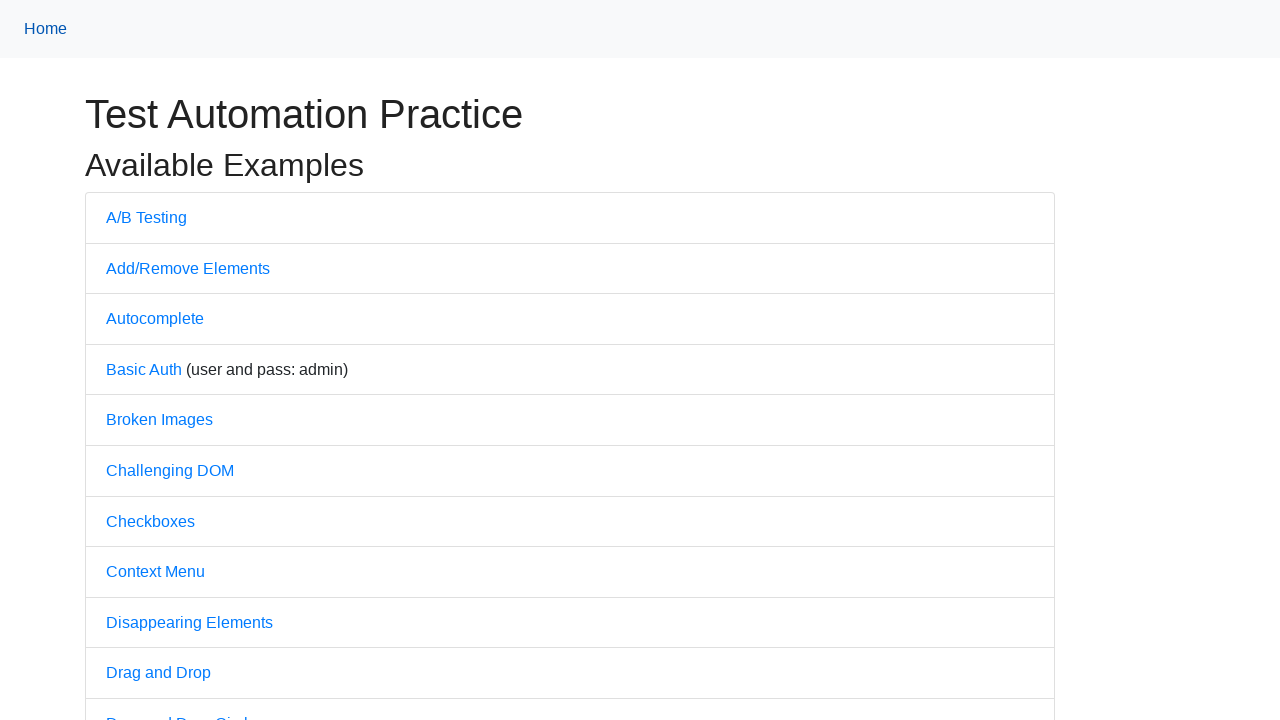